Navigates to an OpenCart registration page and clicks on the "Newsletter" link from the right sidebar navigation

Starting URL: https://naveenautomationlabs.com/opencart/index.php?route=account/register

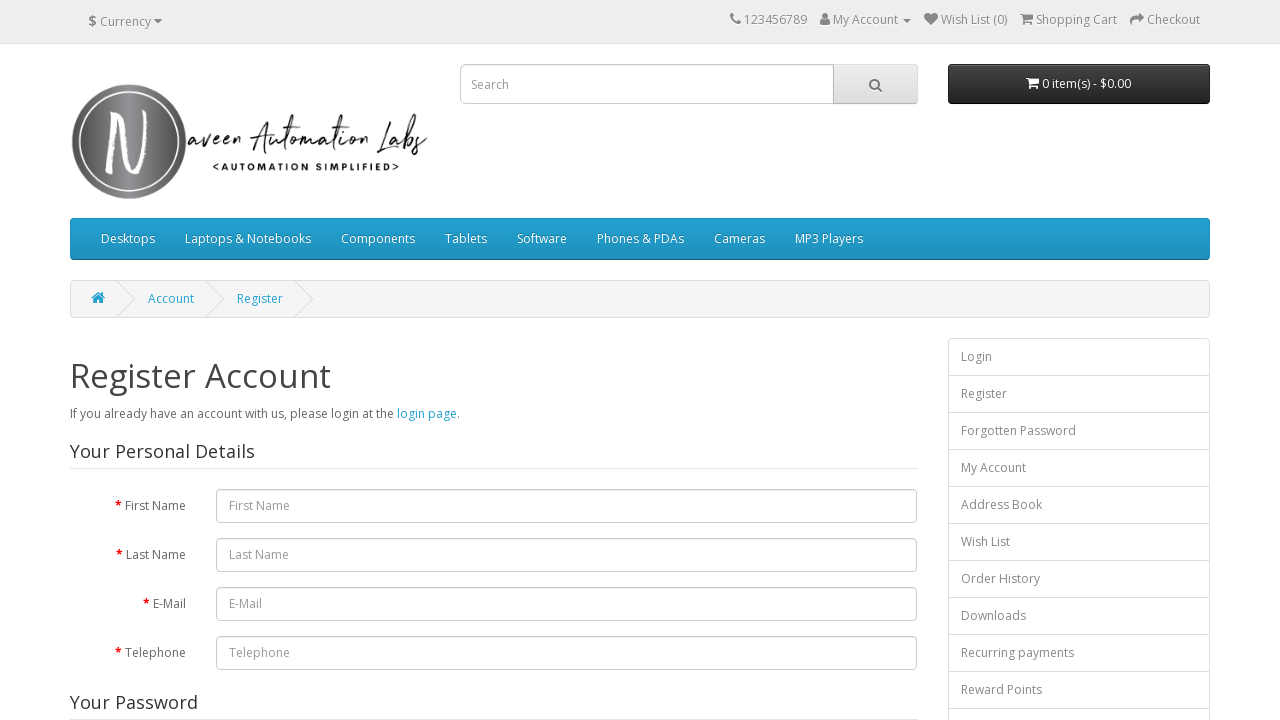

Navigated to OpenCart registration page
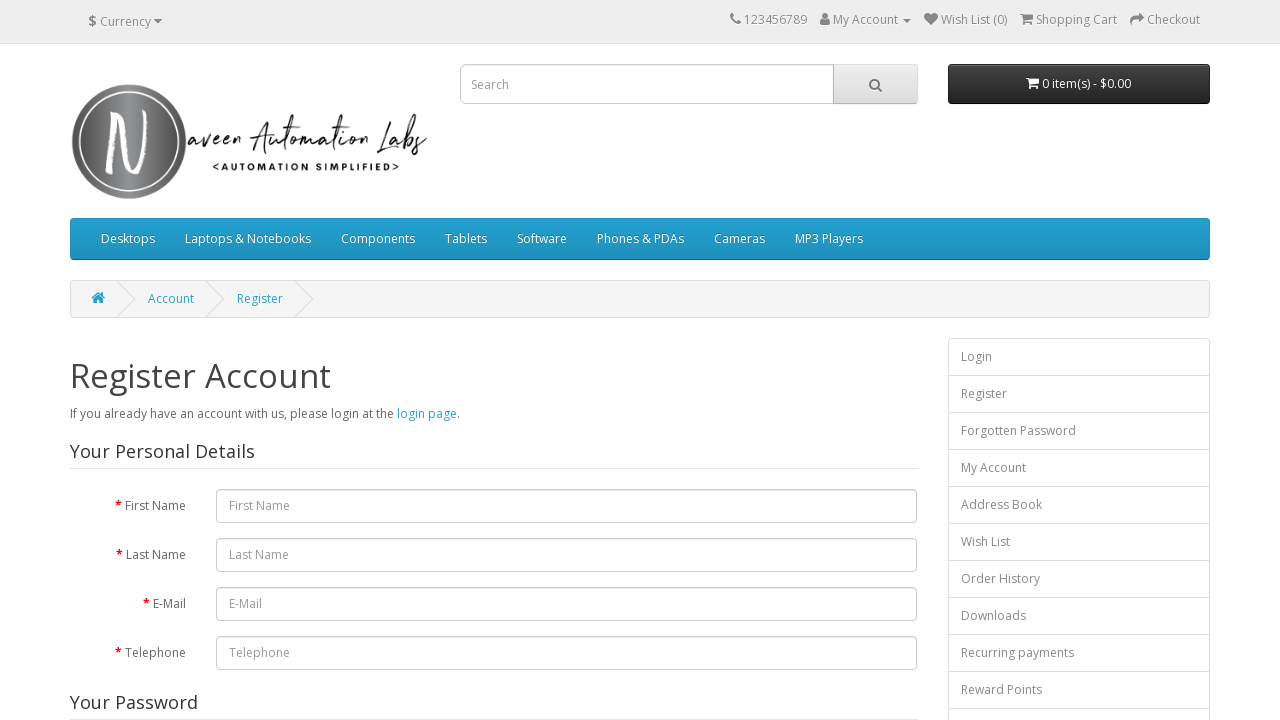

Located all links in the right sidebar navigation
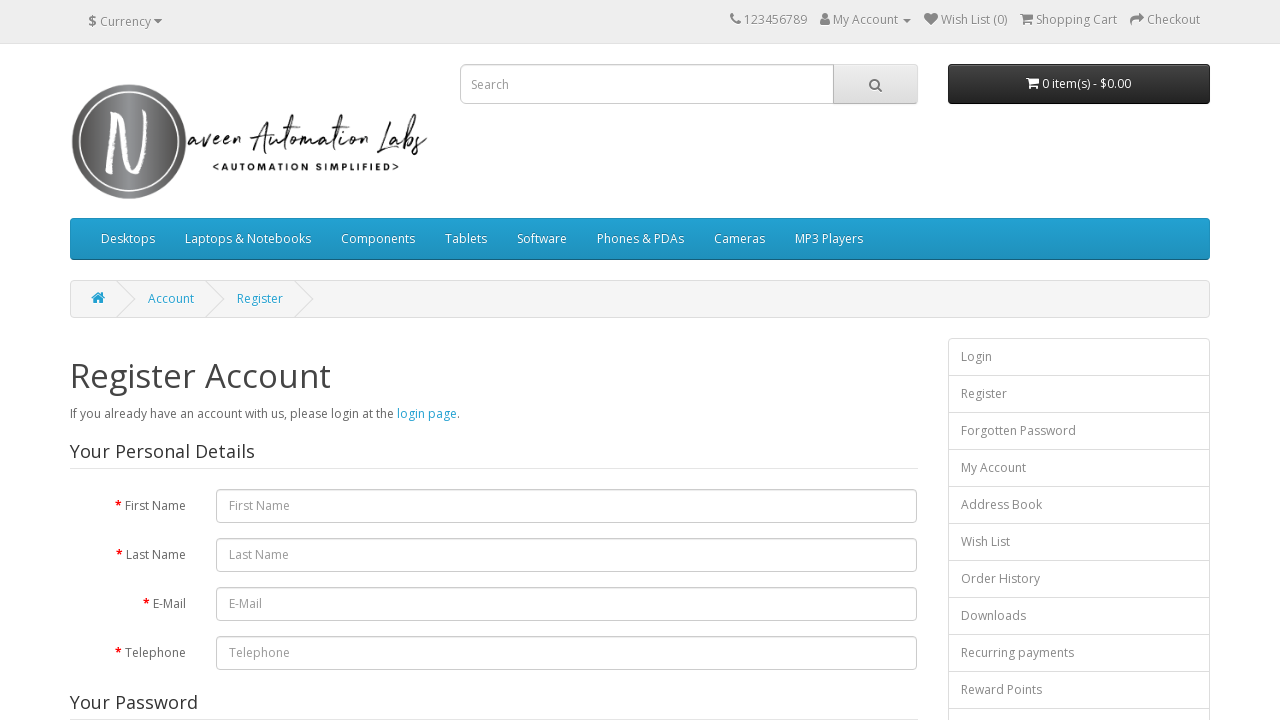

Found 13 links in the right sidebar
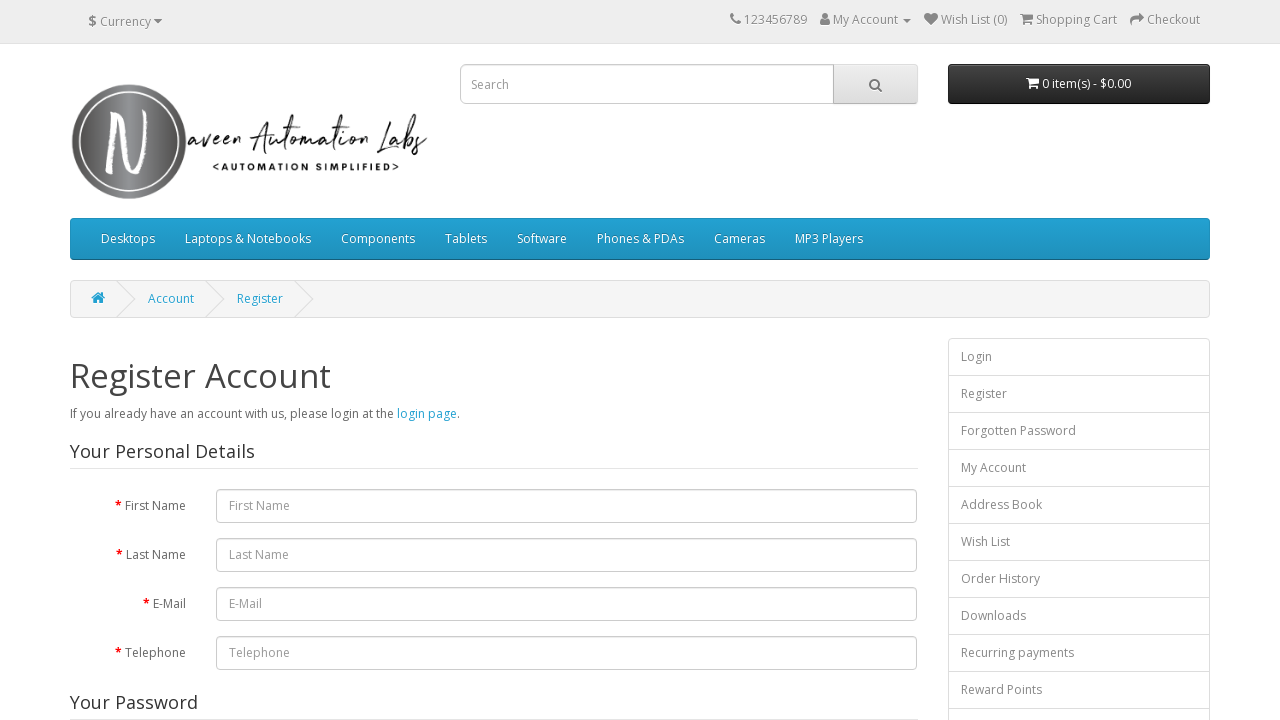

Extracted link text: 'Login'
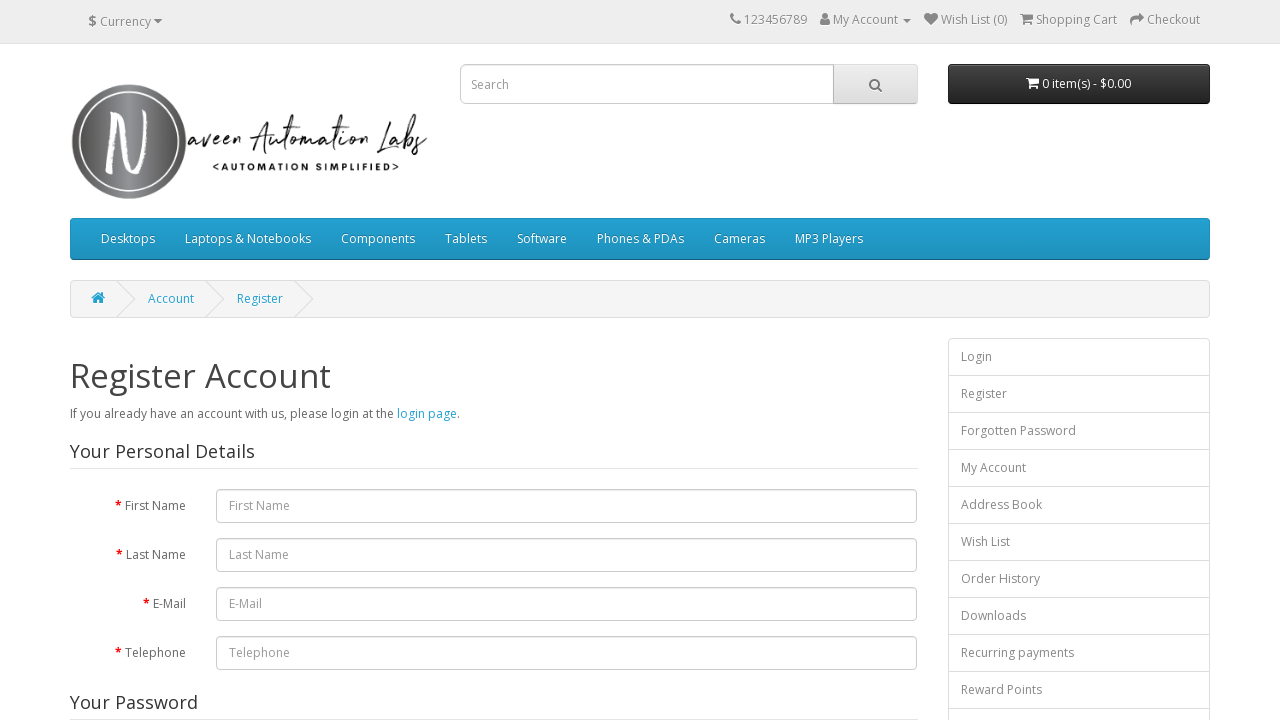

Extracted link text: 'Register'
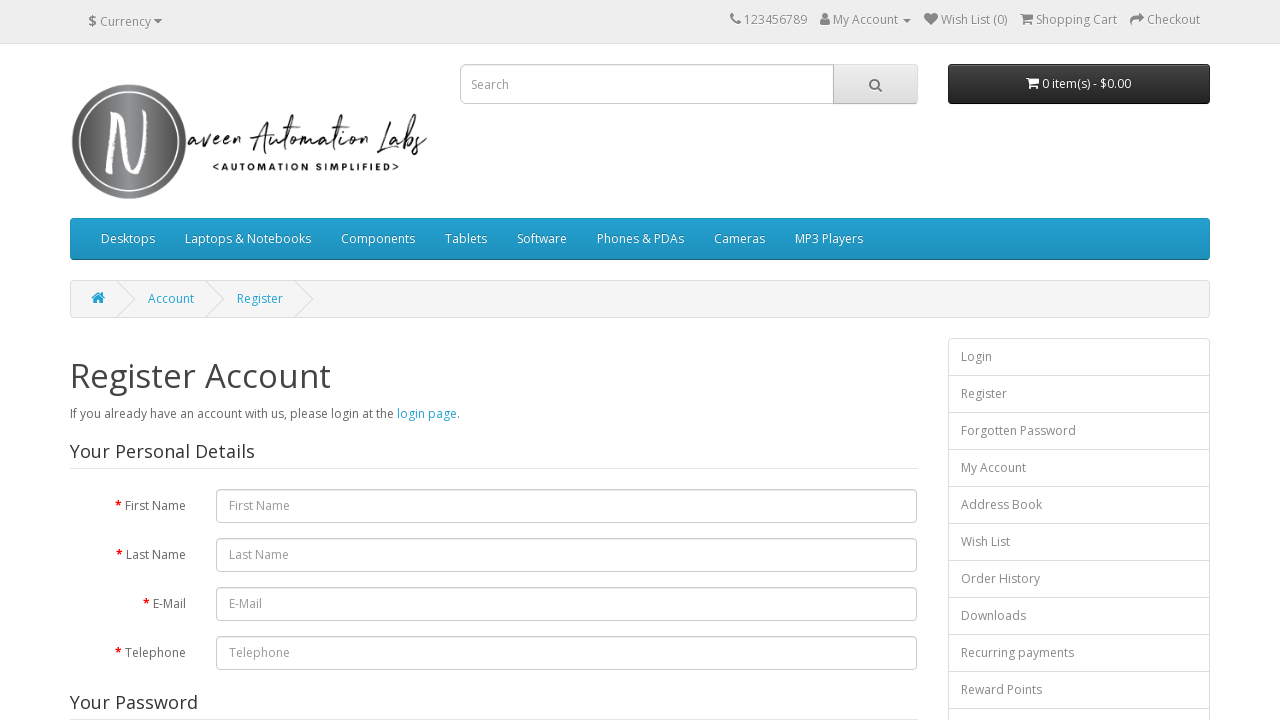

Extracted link text: 'Forgotten Password'
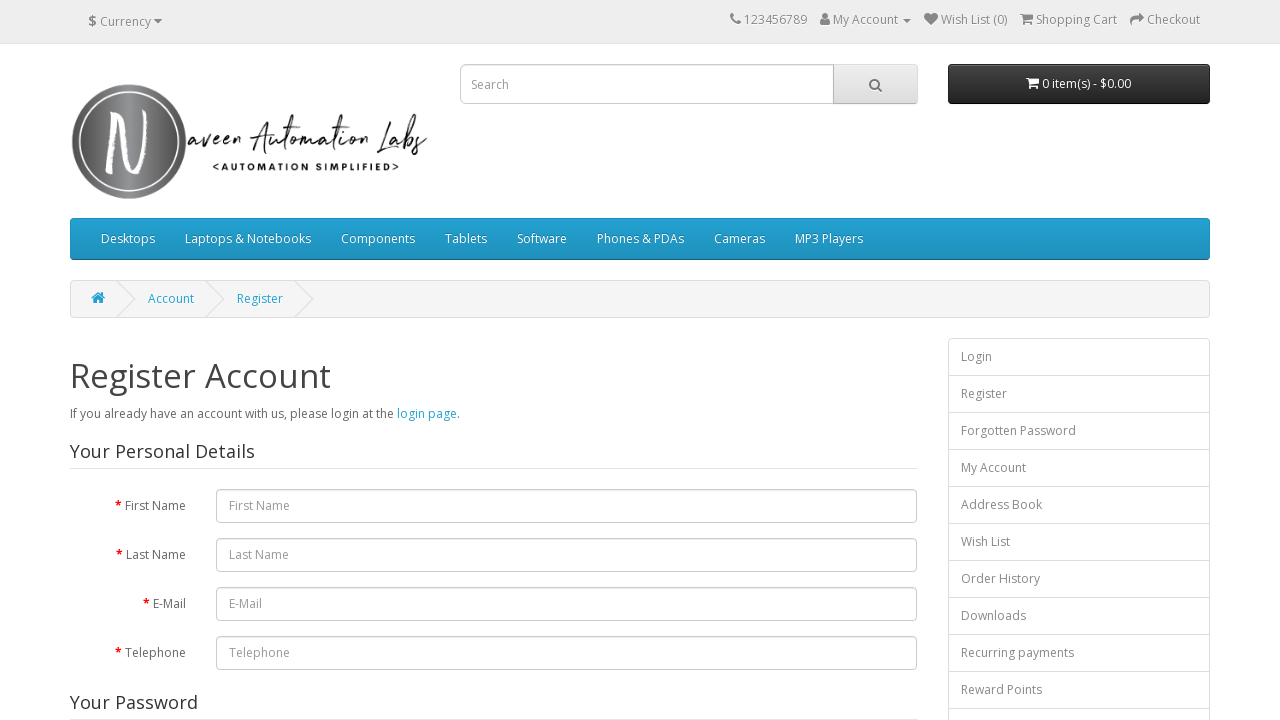

Extracted link text: 'My Account'
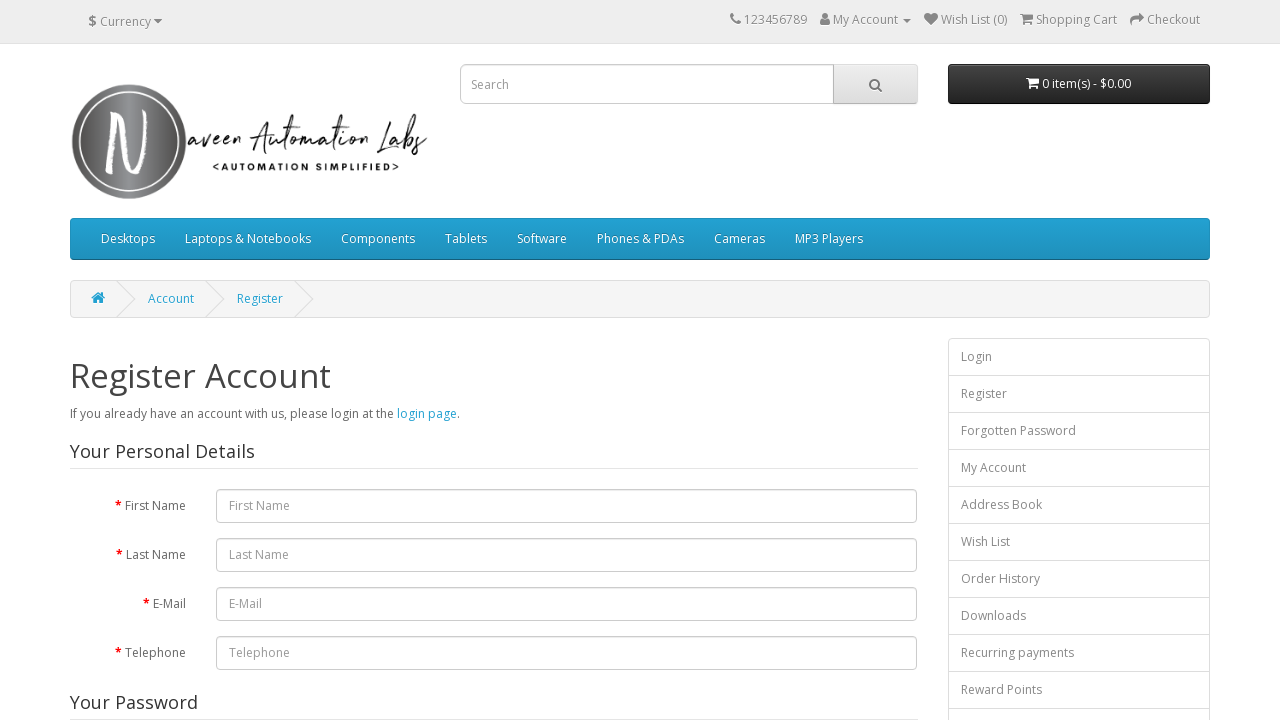

Extracted link text: 'Address Book'
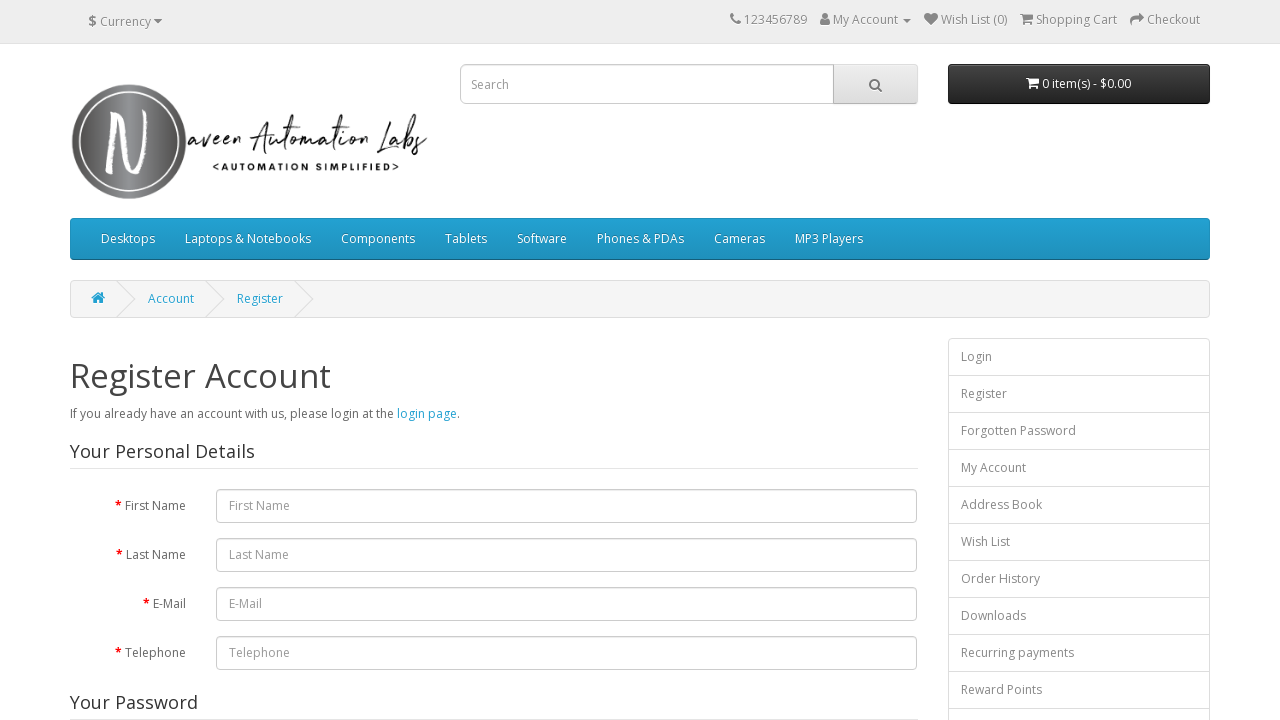

Extracted link text: 'Wish List'
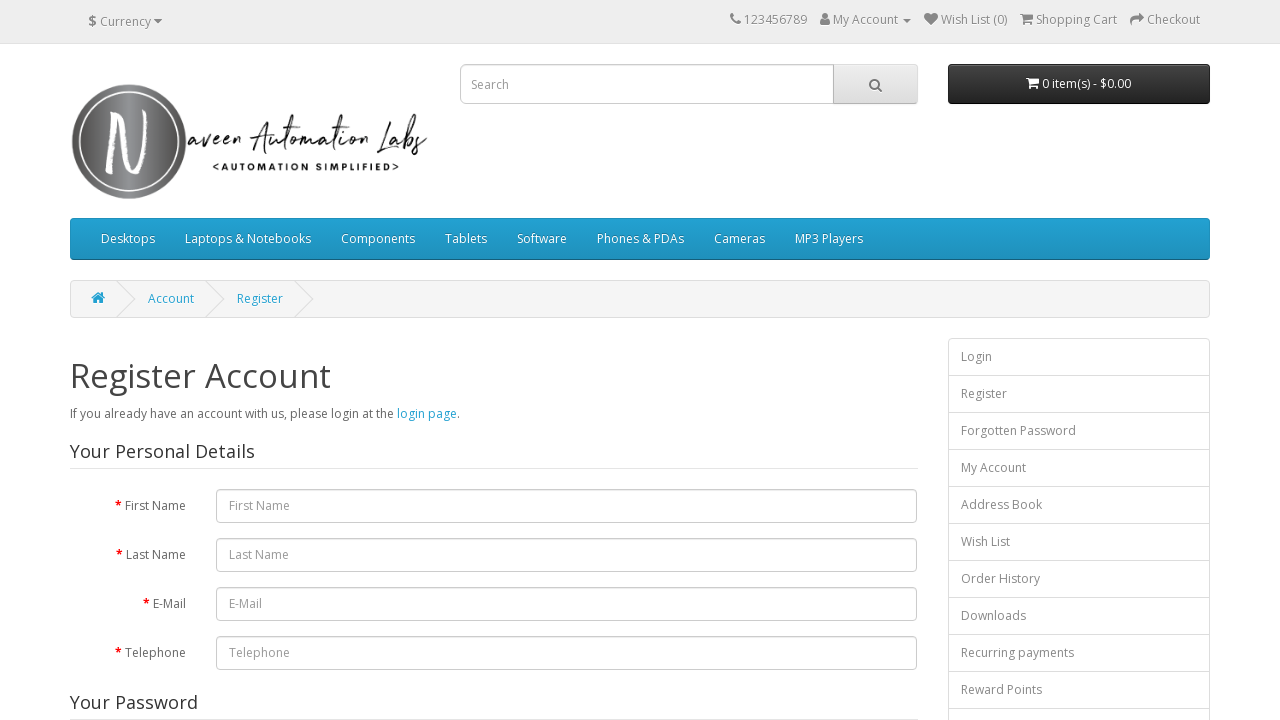

Extracted link text: 'Order History'
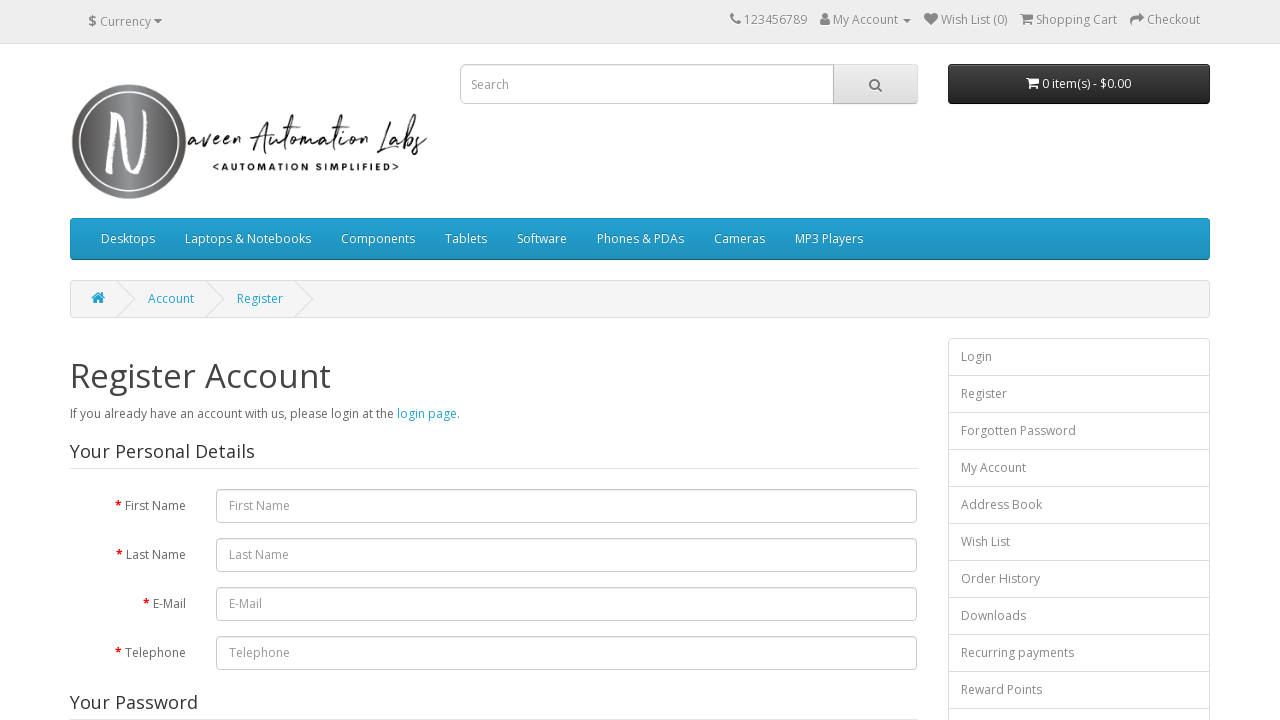

Extracted link text: 'Downloads'
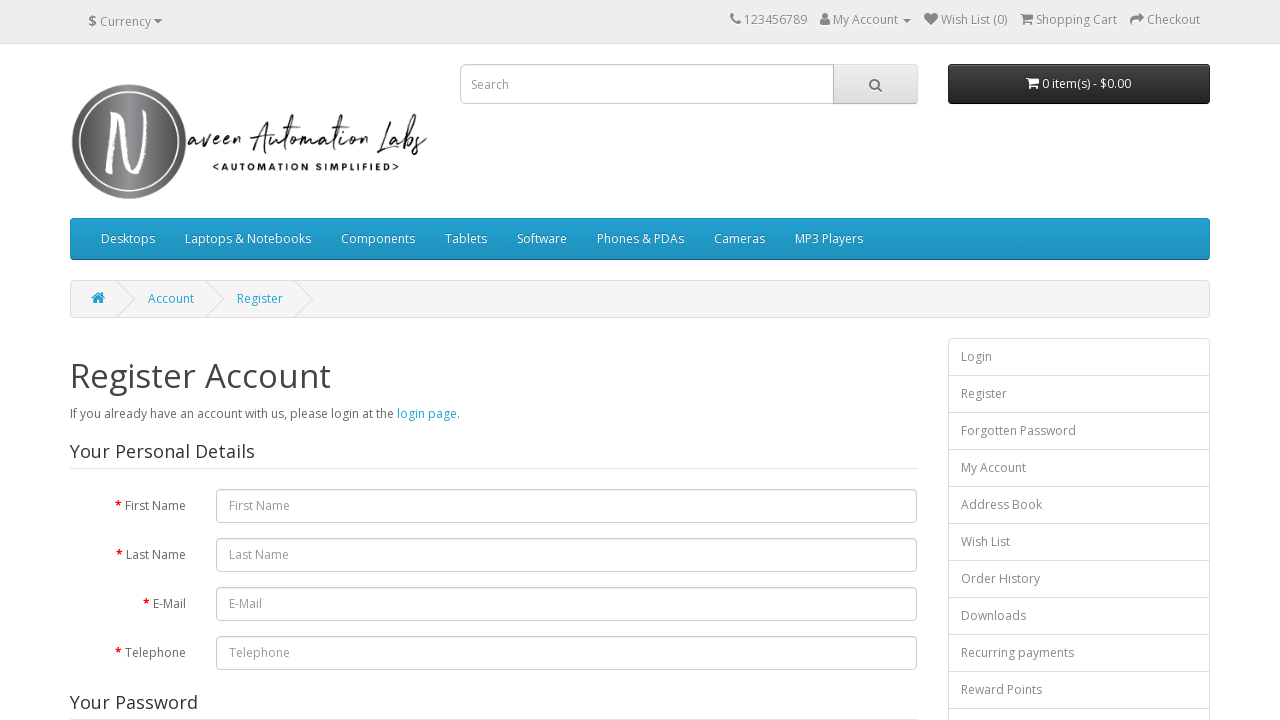

Extracted link text: 'Recurring payments'
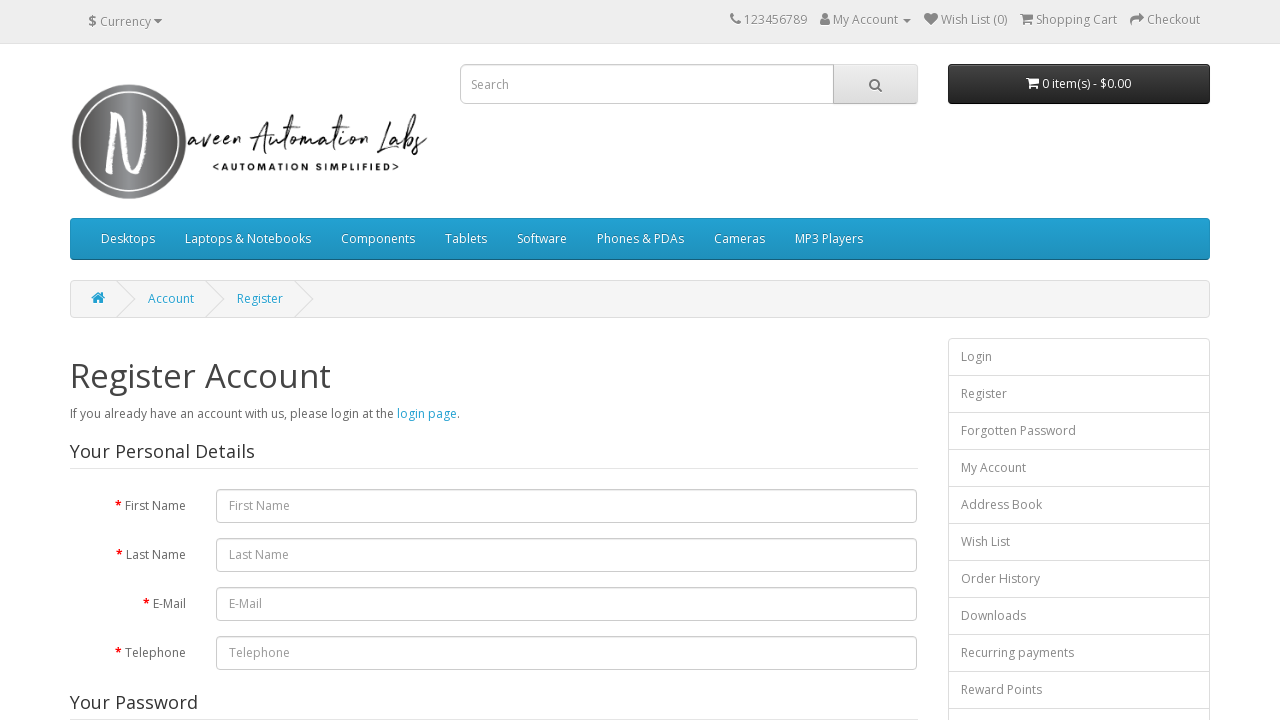

Extracted link text: 'Reward Points'
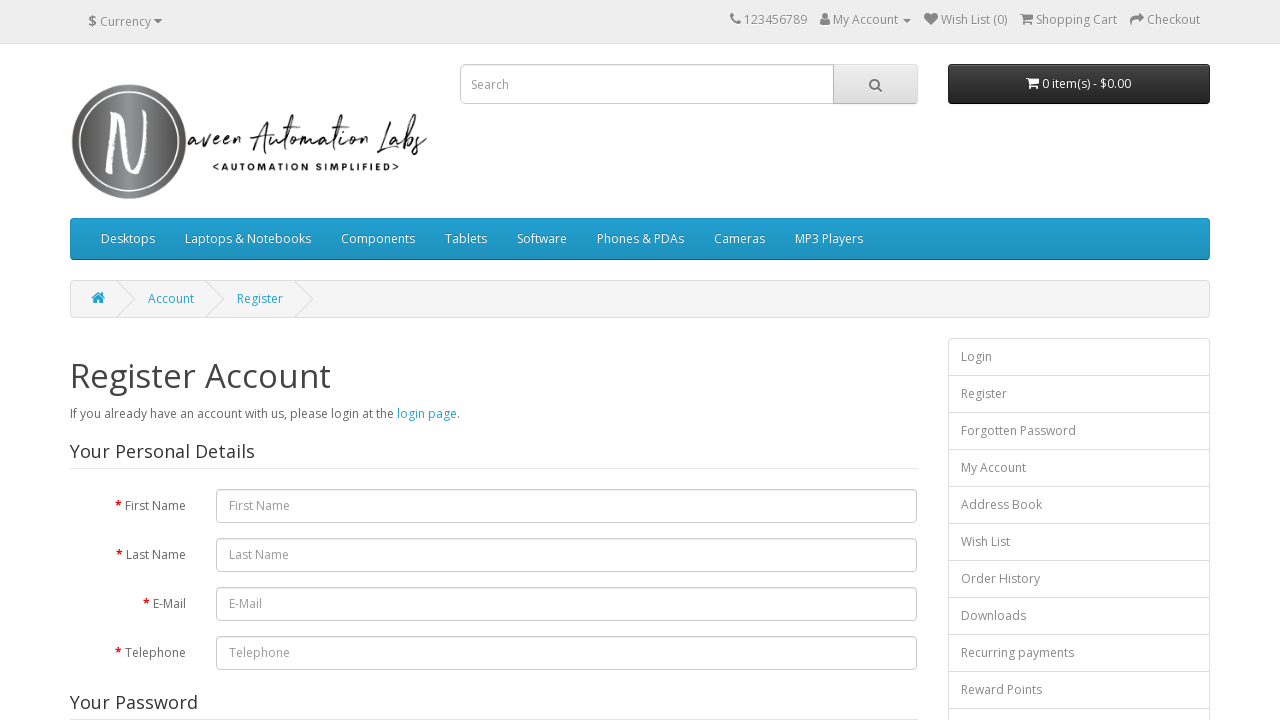

Extracted link text: 'Returns'
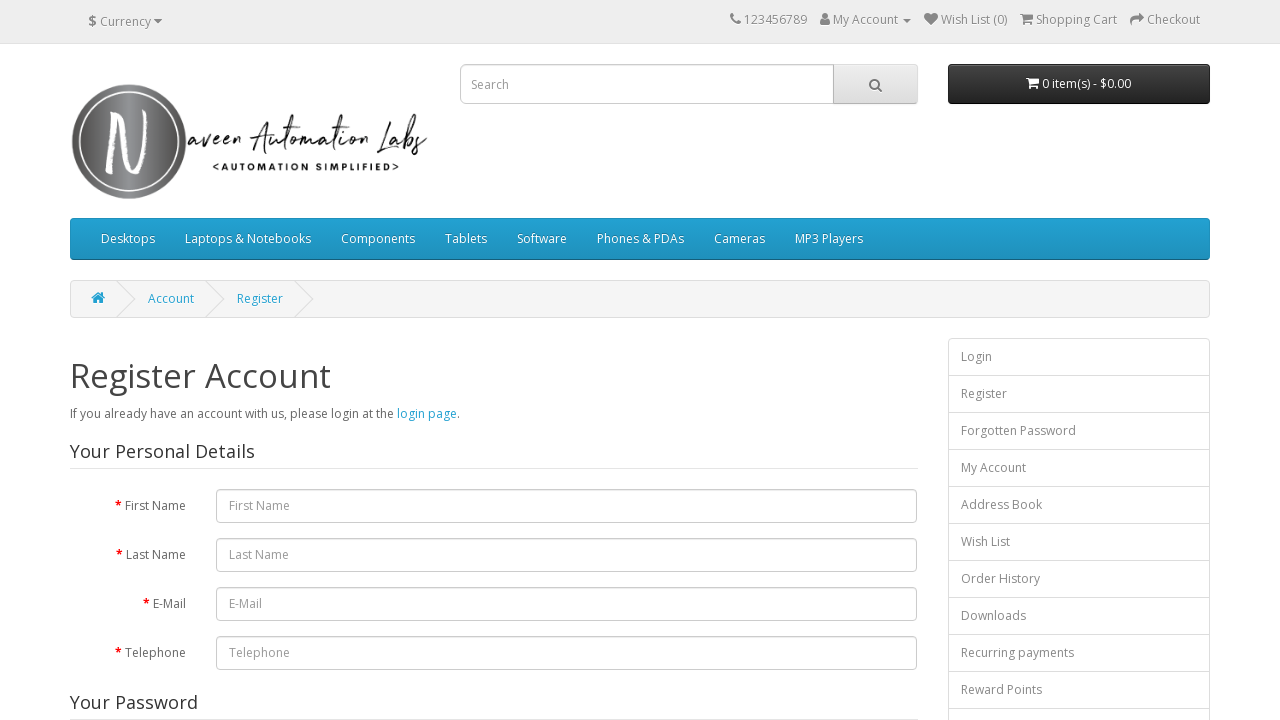

Extracted link text: 'Transactions'
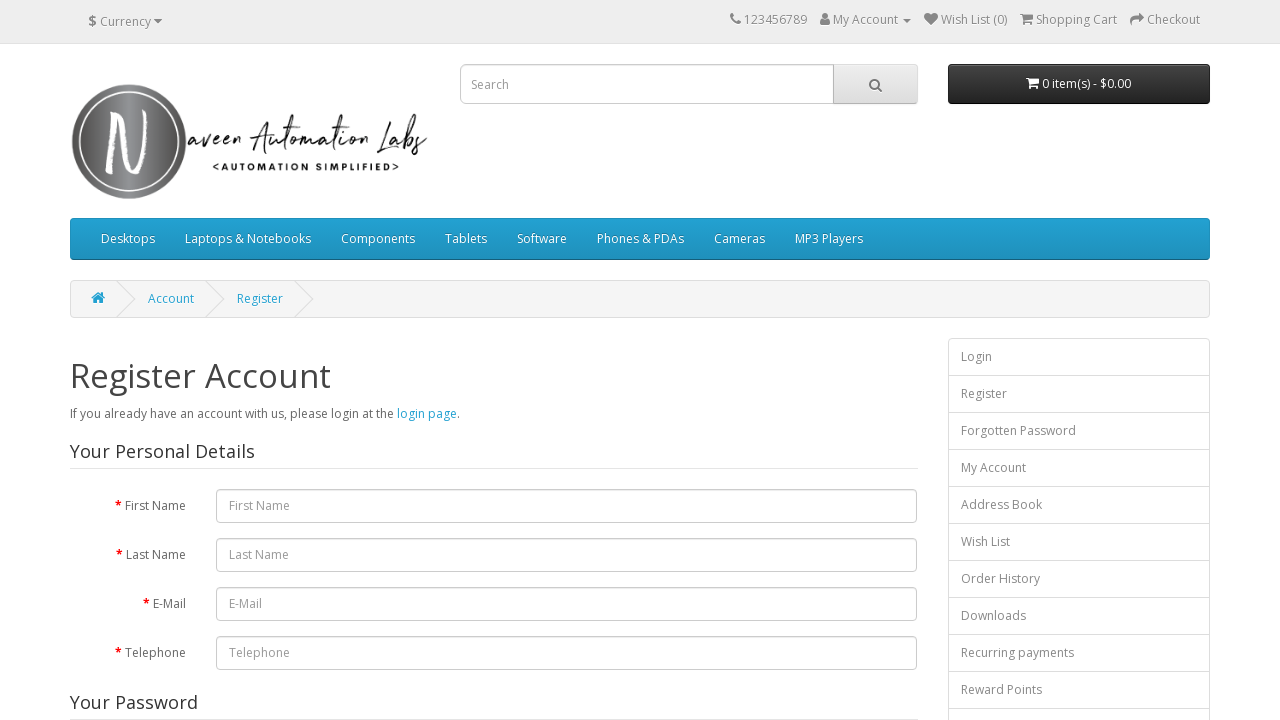

Extracted link text: 'Newsletter'
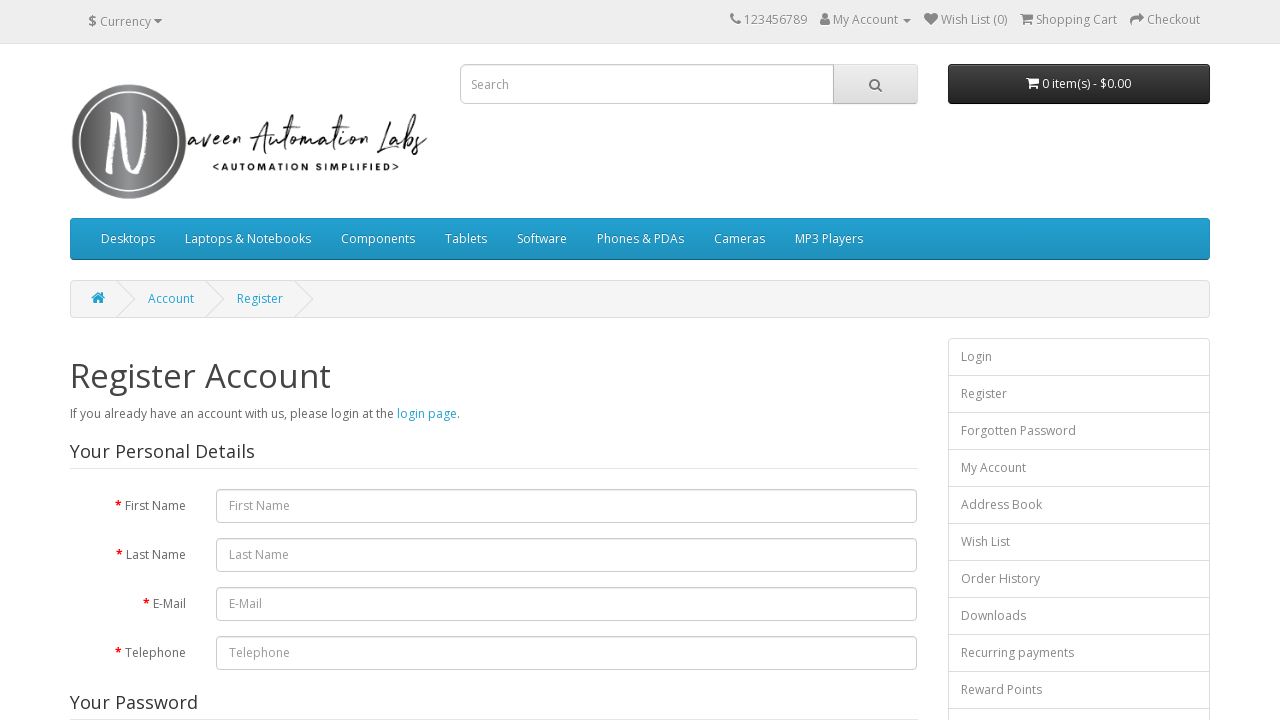

Clicked on the Newsletter link from right sidebar at (1079, 361) on xpath=//div[@class='list-group']/parent::aside[@id='column-right']//a >> nth=12
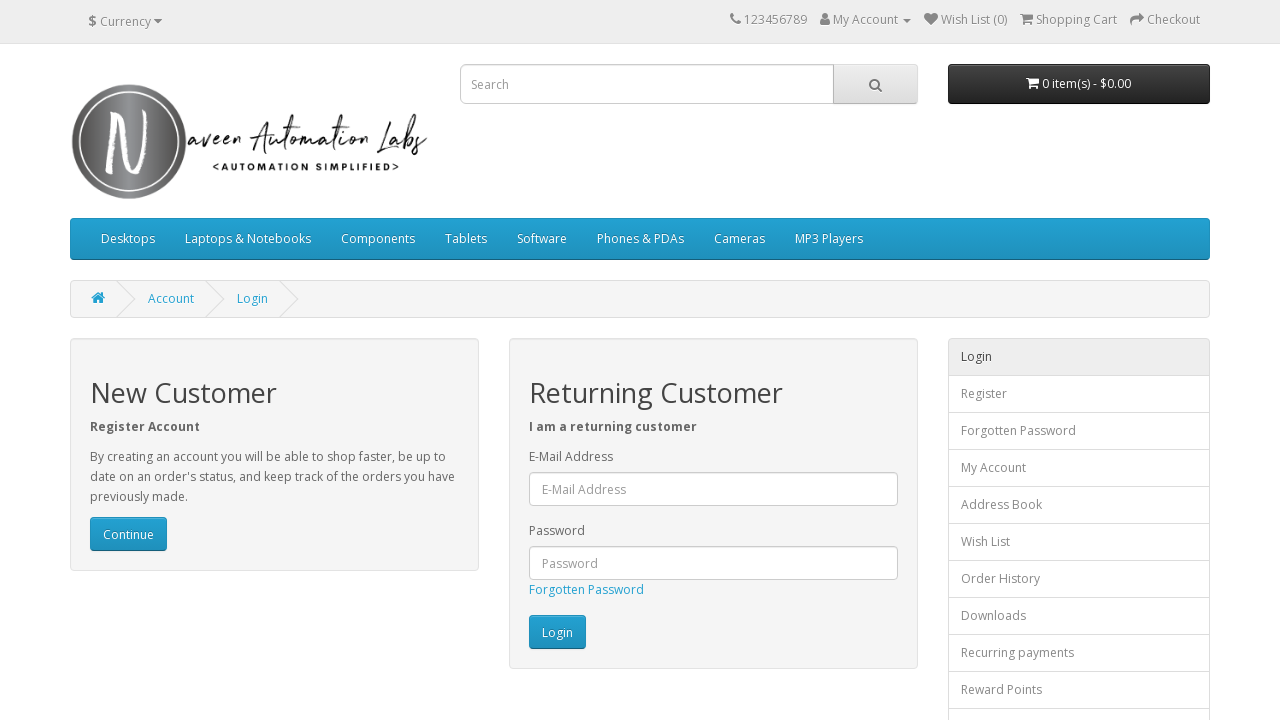

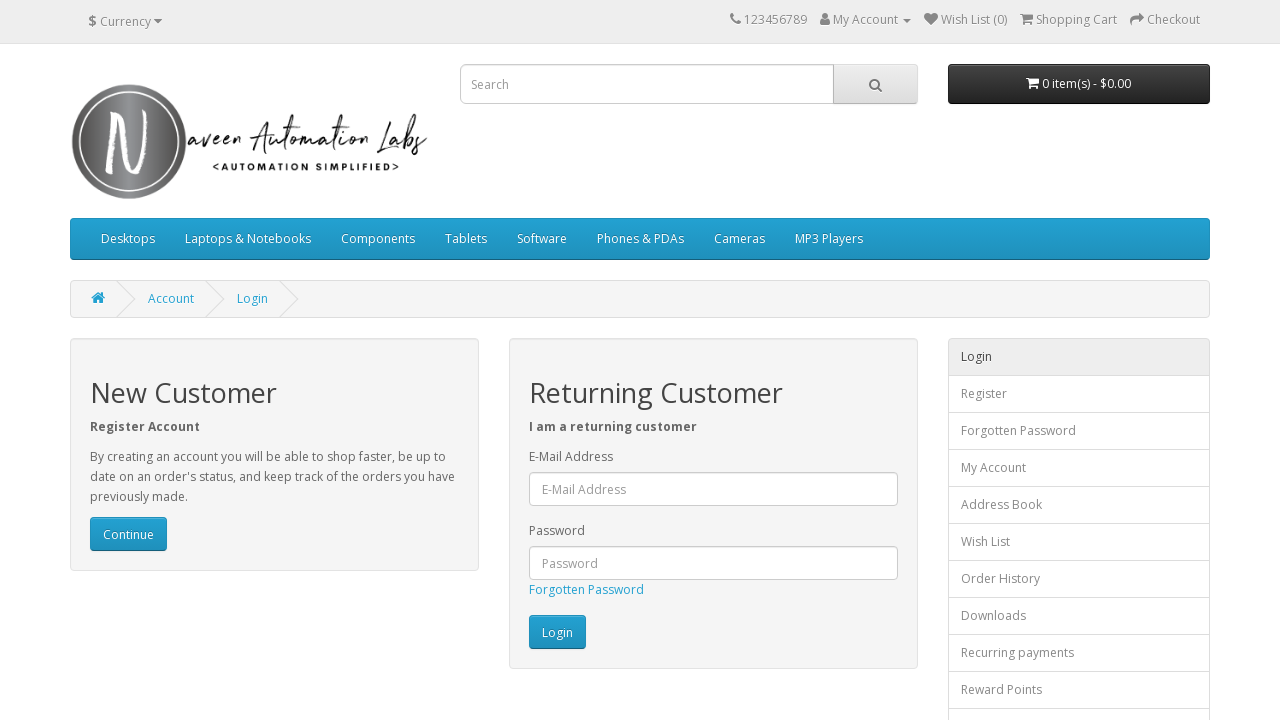